Tests a table on the automation practice page by iterating through rows to find entries containing "Python" and verifying the associated price equals '25'

Starting URL: https://rahulshettyacademy.com/AutomationPractice

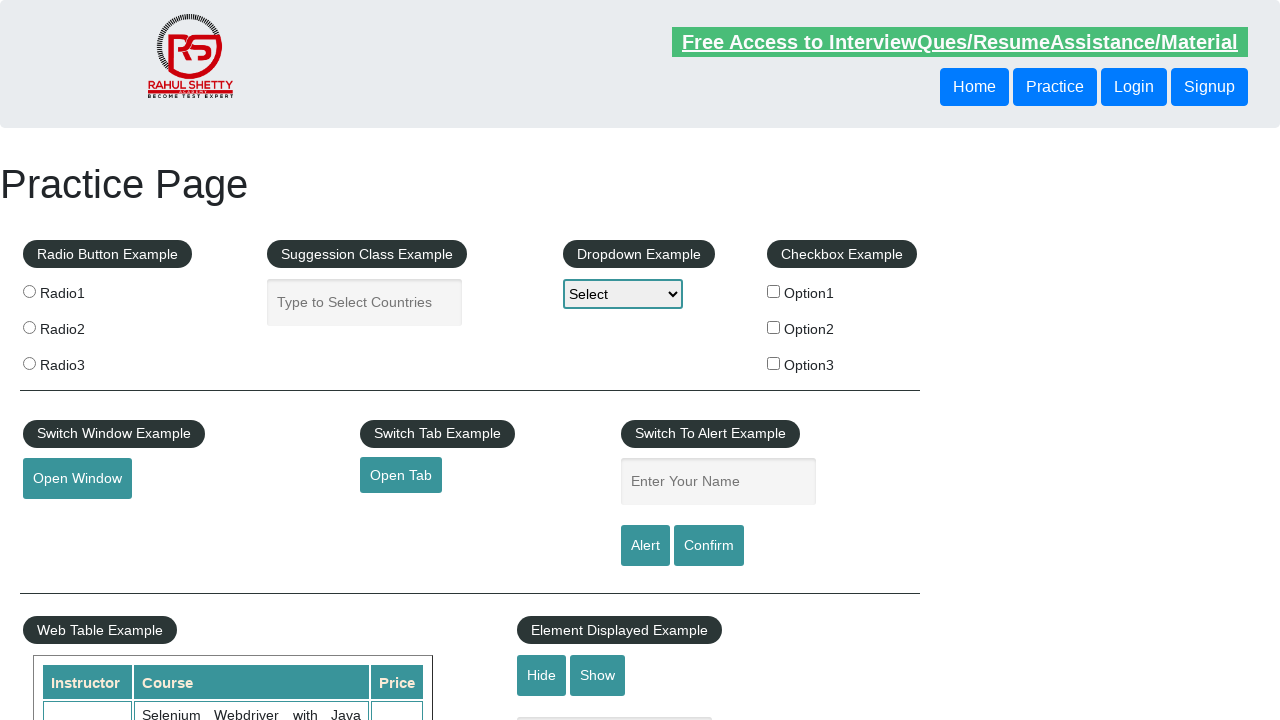

Waited for table to load - second column selector ready
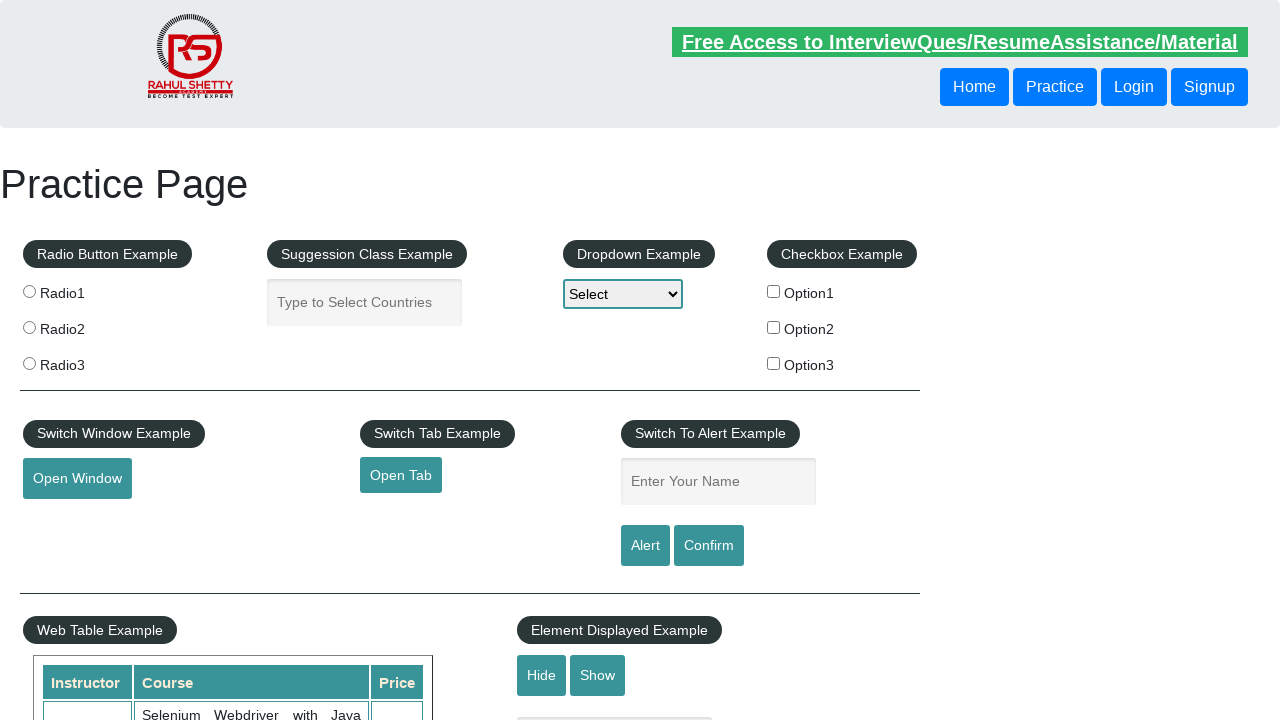

Retrieved all cells from second column of table
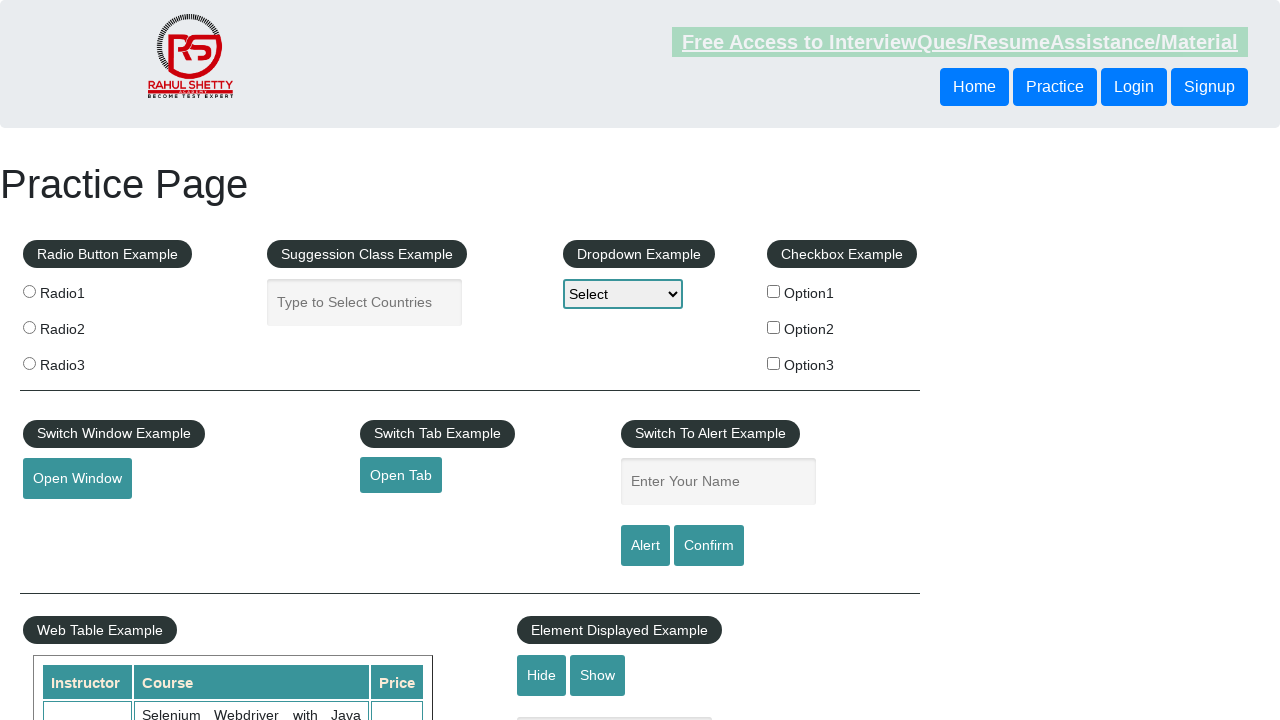

Retrieved text content from cell at index 0: 'Selenium Webdriver with Java Basics + Advanced + Interview Guide'
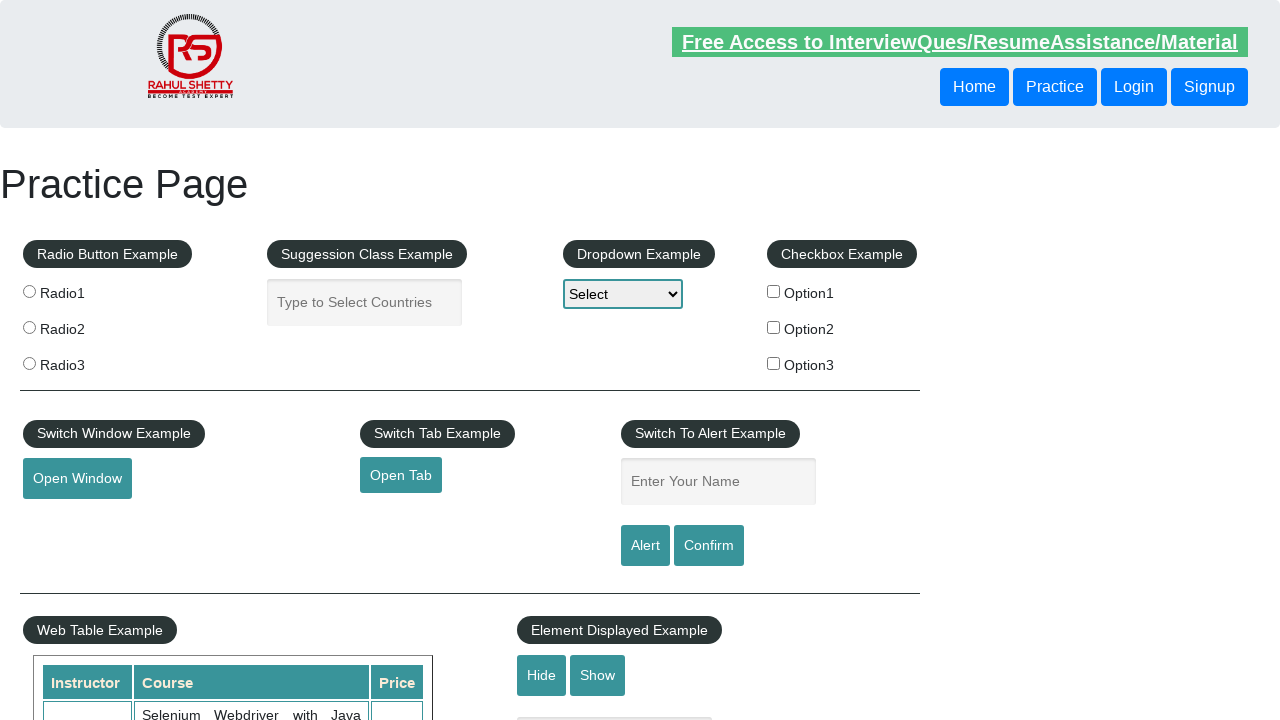

Retrieved text content from cell at index 1: 'Learn SQL in Practical + Database Testing from Scratch'
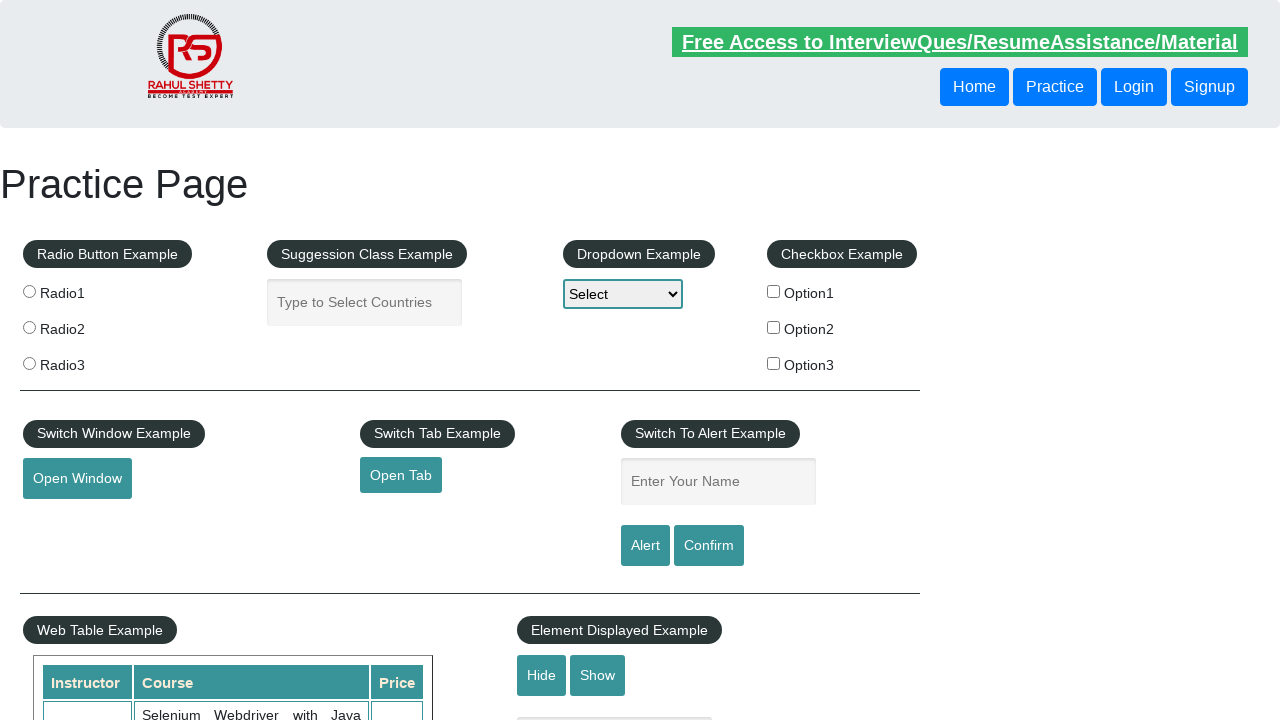

Retrieved text content from cell at index 2: 'Appium (Selenium) - Mobile Automation Testing from Scratch'
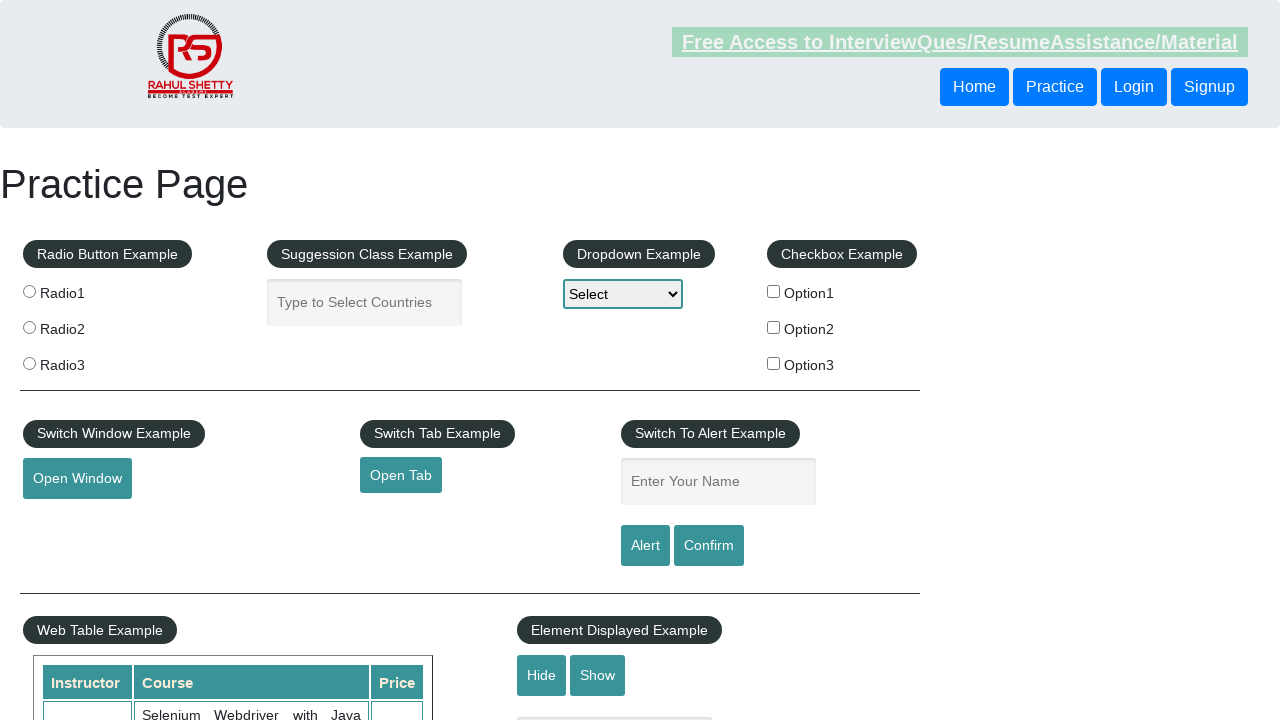

Retrieved text content from cell at index 3: 'WebSecurity Testing for Beginners-QA knowledge to next level'
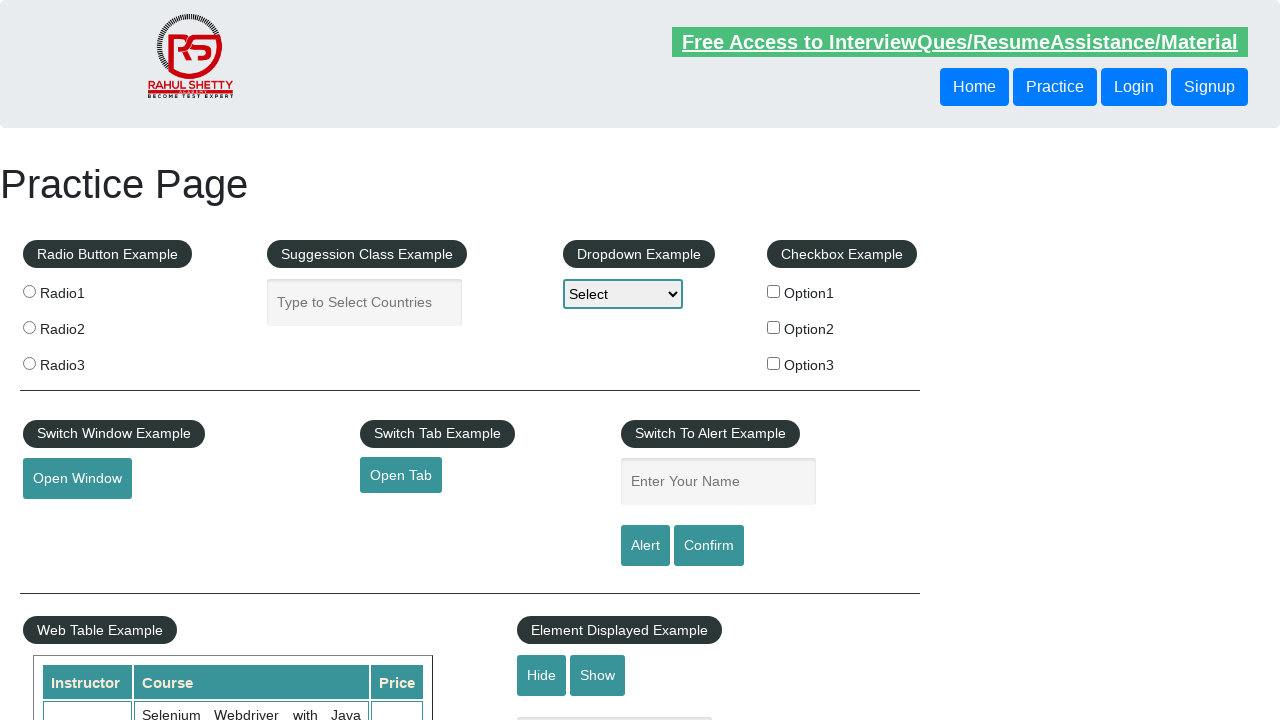

Retrieved text content from cell at index 4: 'Learn JMETER from Scratch - (Performance + Load) Testing Tool'
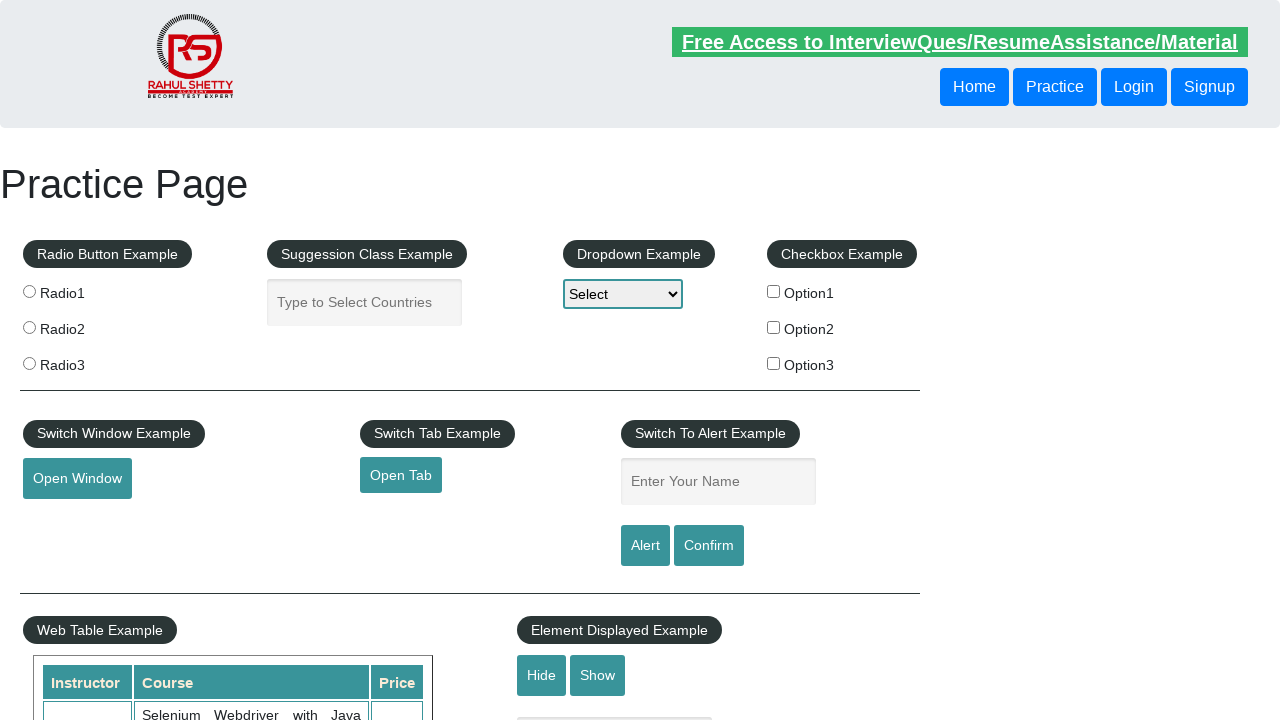

Retrieved text content from cell at index 5: 'WebServices / REST API Testing with SoapUI'
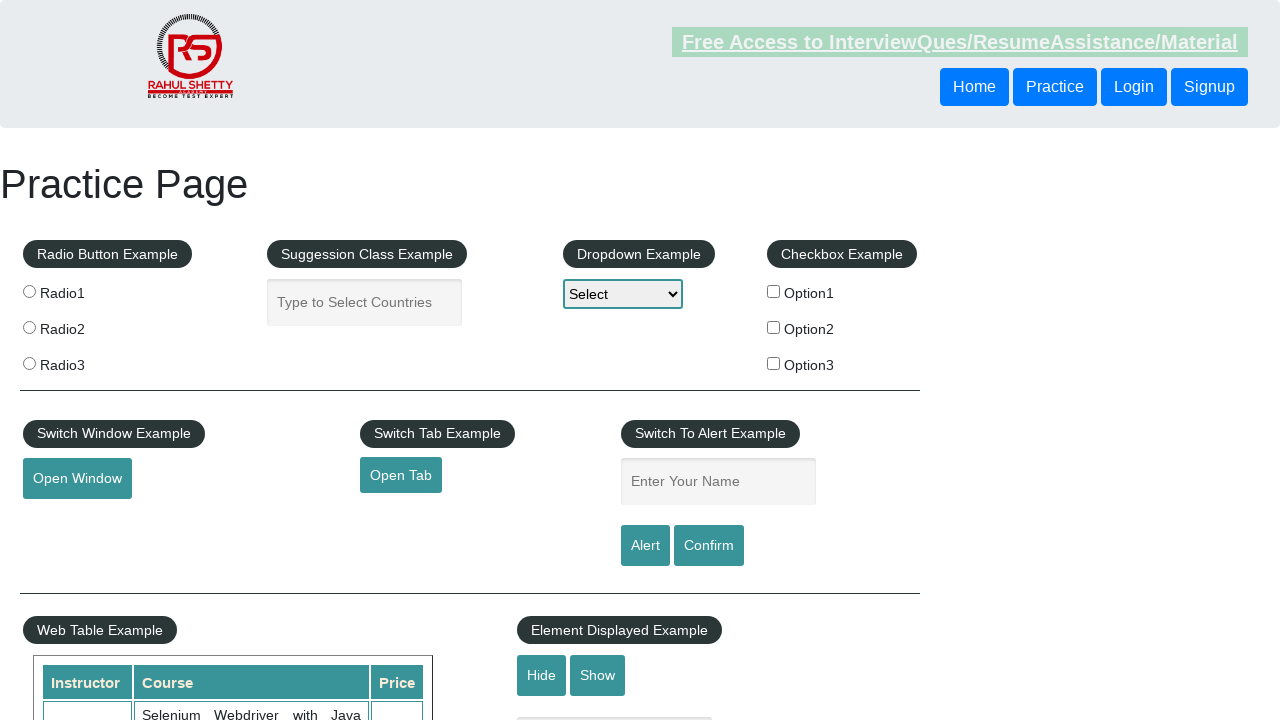

Retrieved text content from cell at index 6: 'QA Expert Course :Software Testing + Bugzilla + SQL + Agile'
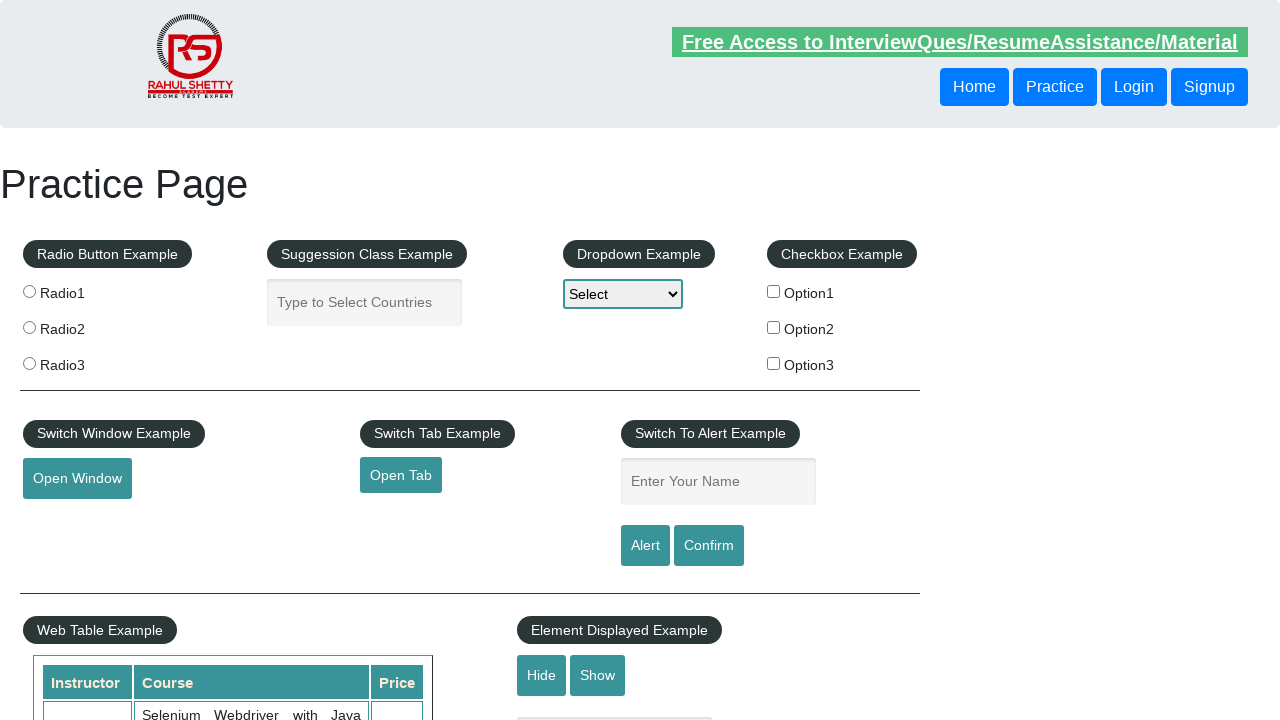

Retrieved text content from cell at index 7: 'Master Selenium Automation in simple Python Language'
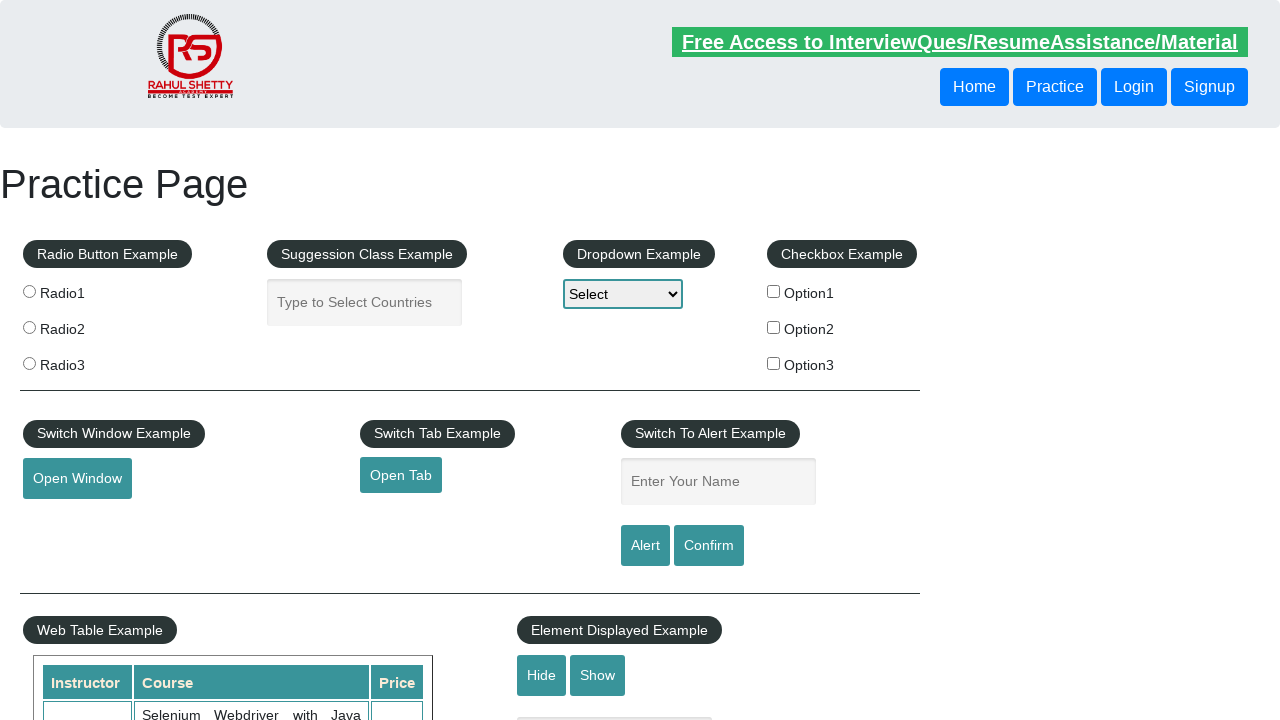

Located price cell for Python entry at index 7
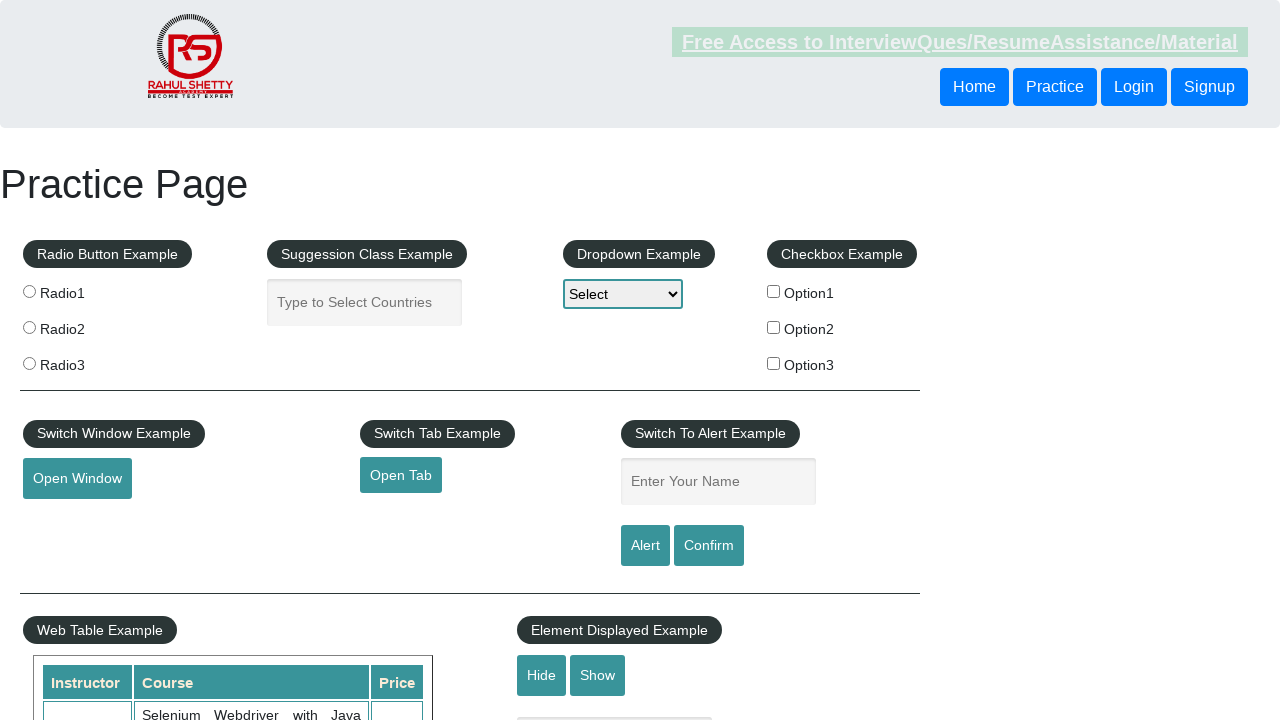

Retrieved price text for Python entry: '25'
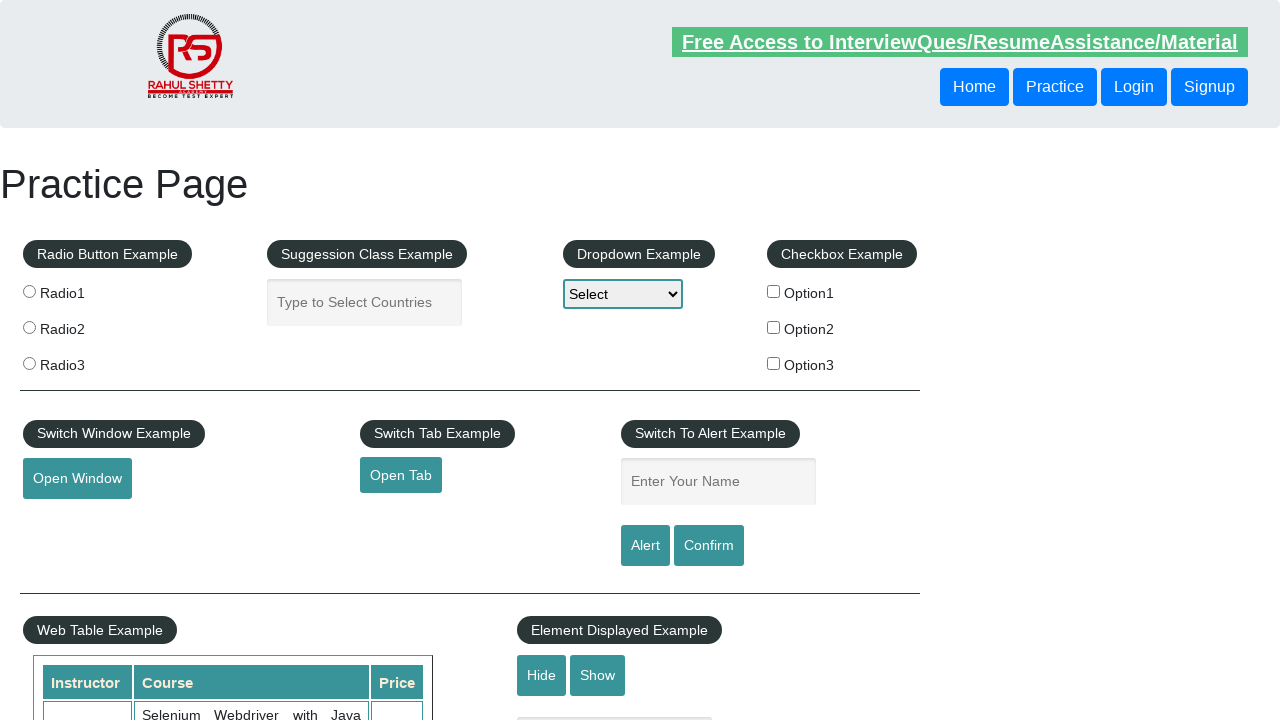

Asserted that Python entry price equals '25' - assertion passed
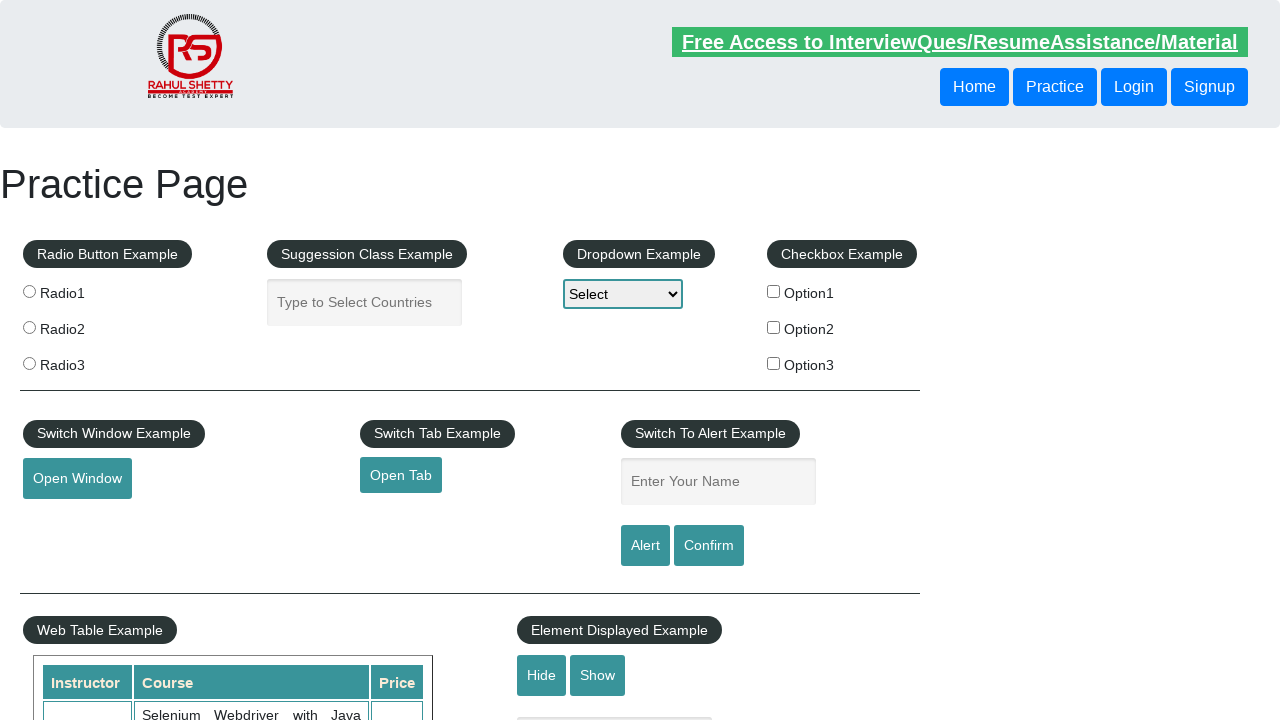

Retrieved text content from cell at index 8: 'Advanced Selenium Framework Pageobject, TestNG, Maven, Jenkins,C'
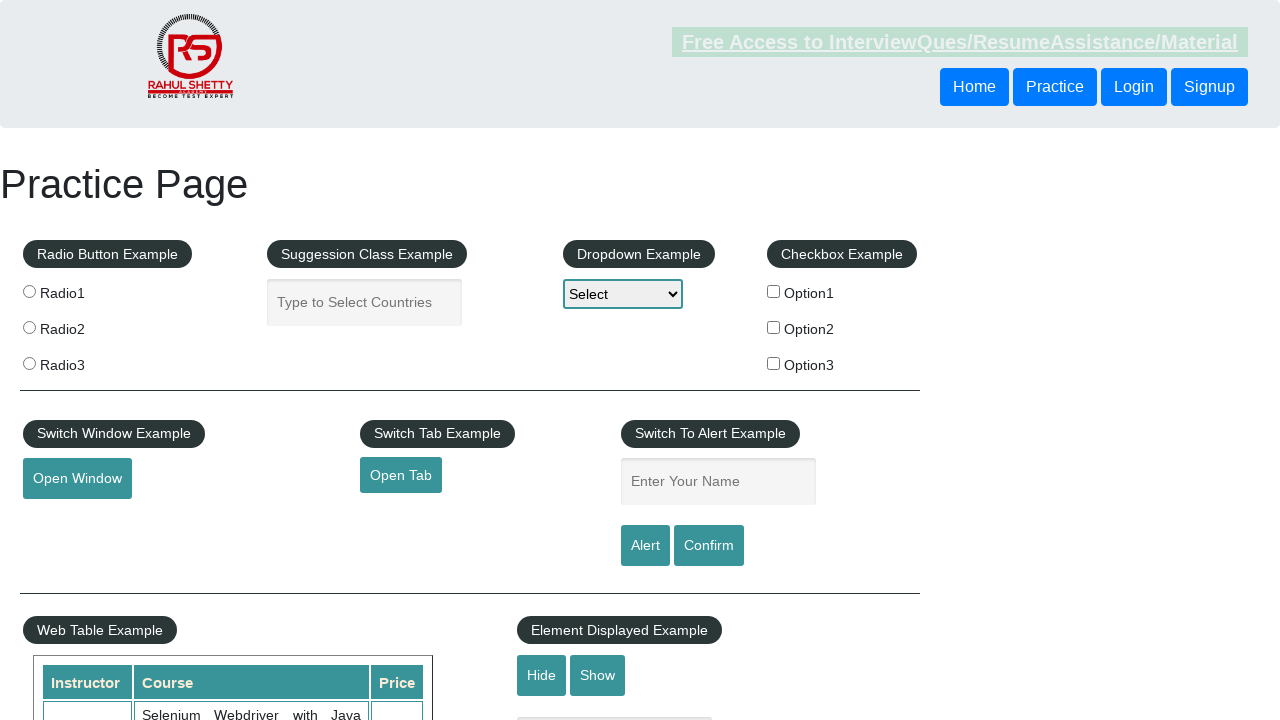

Retrieved text content from cell at index 9: 'Write effective QA Resume that will turn to interview call'
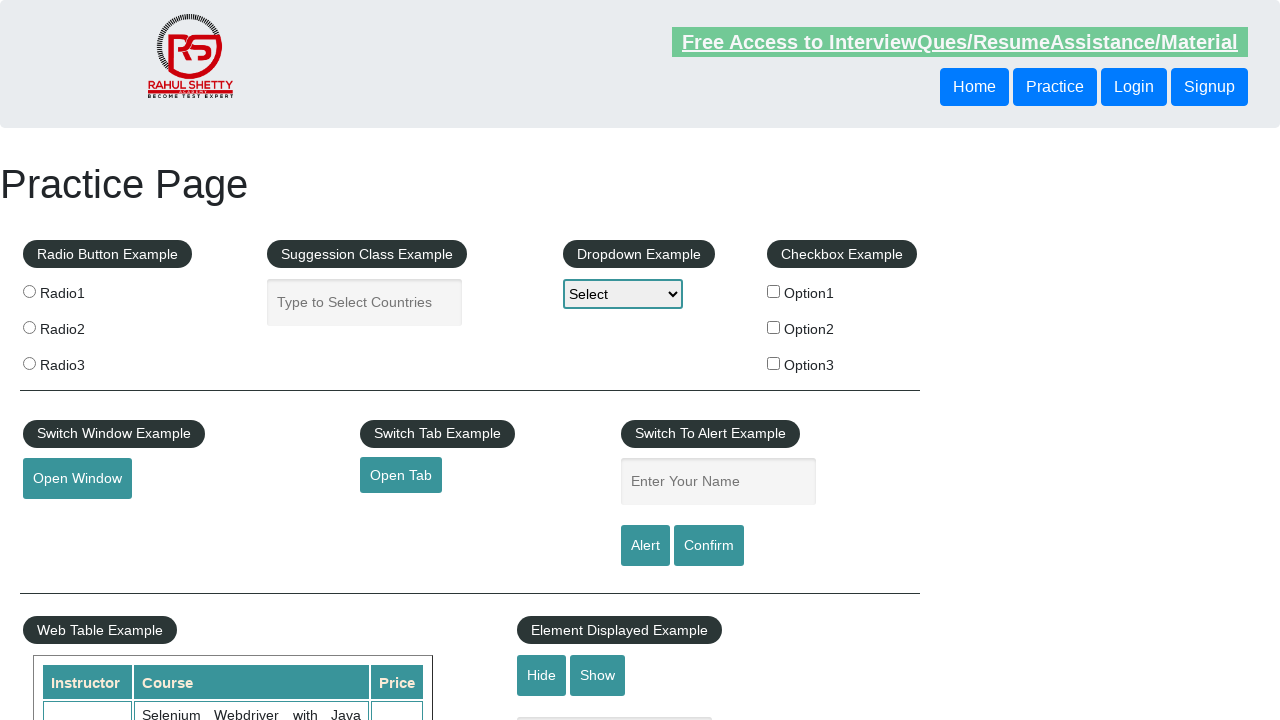

Retrieved text content from cell at index 10: 'Engineer'
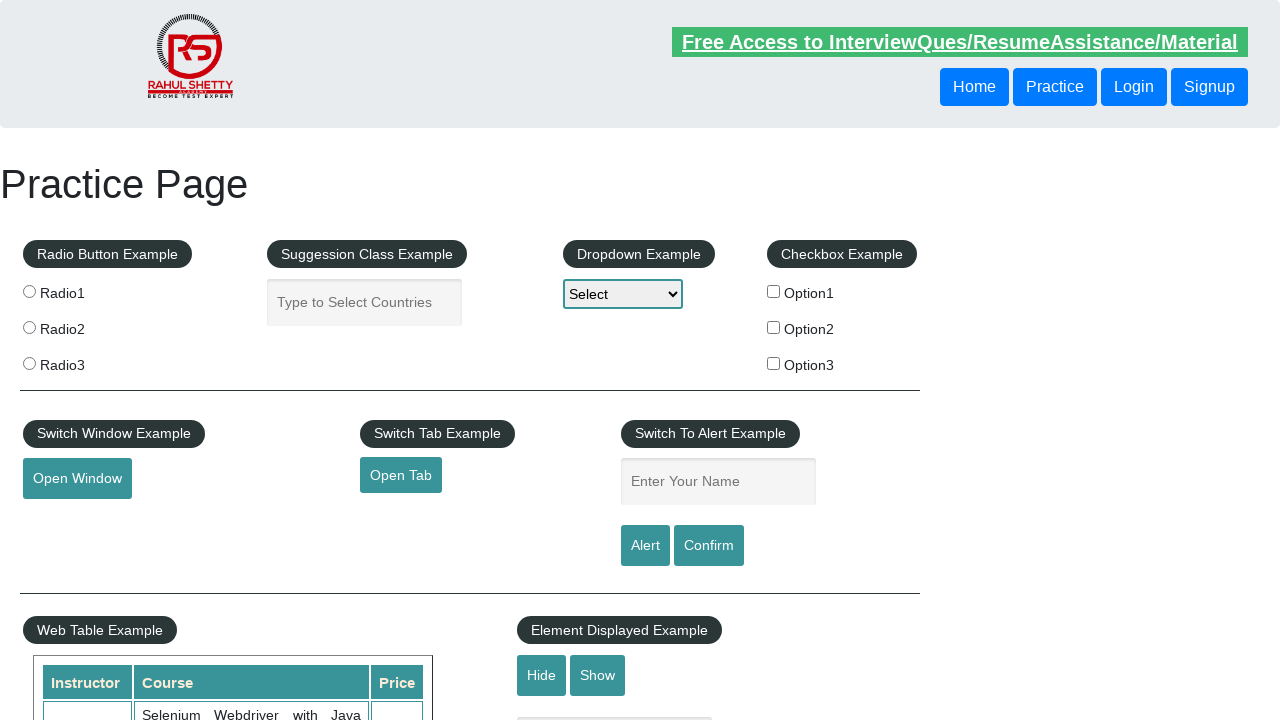

Retrieved text content from cell at index 11: 'Mechanic'
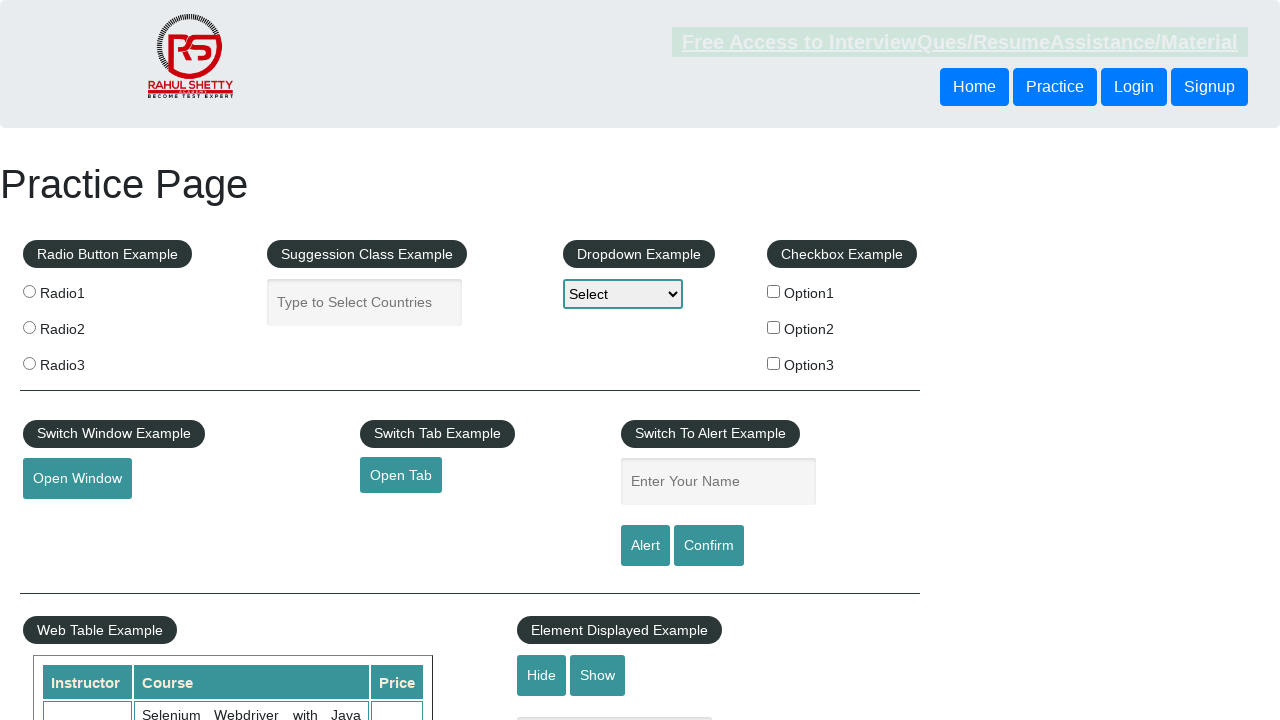

Retrieved text content from cell at index 12: 'Manager'
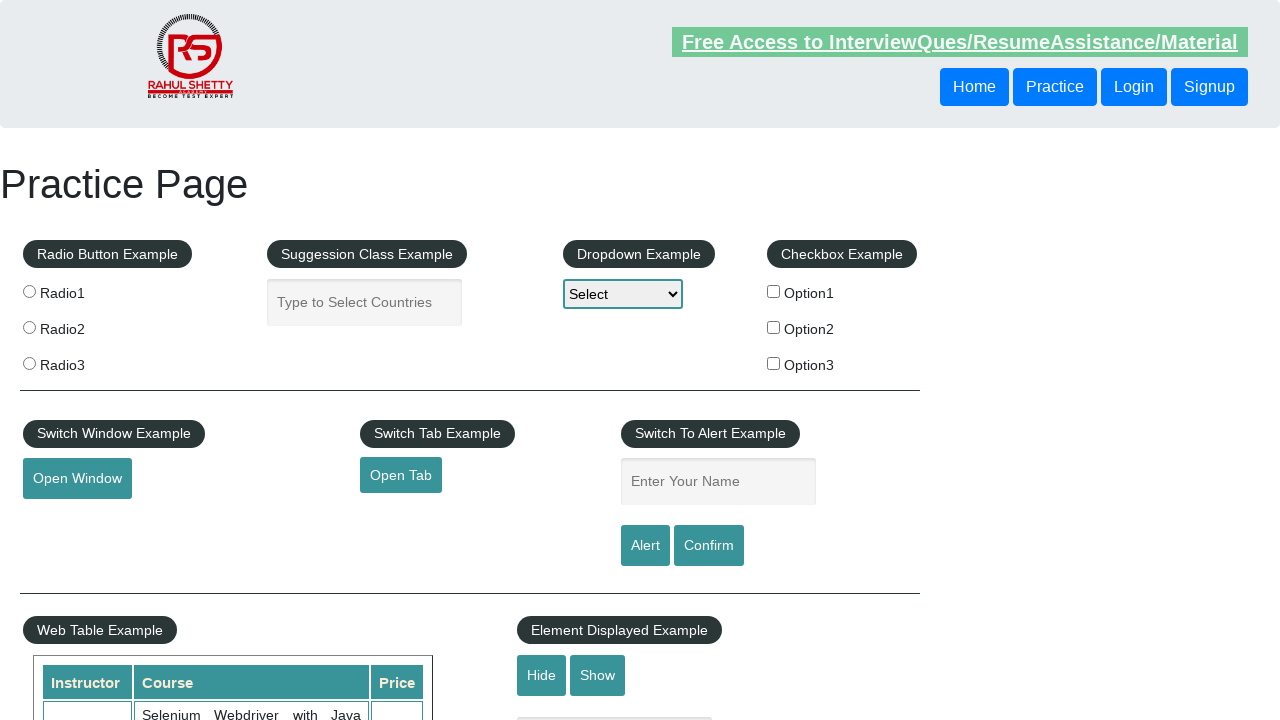

Retrieved text content from cell at index 13: 'Receptionist'
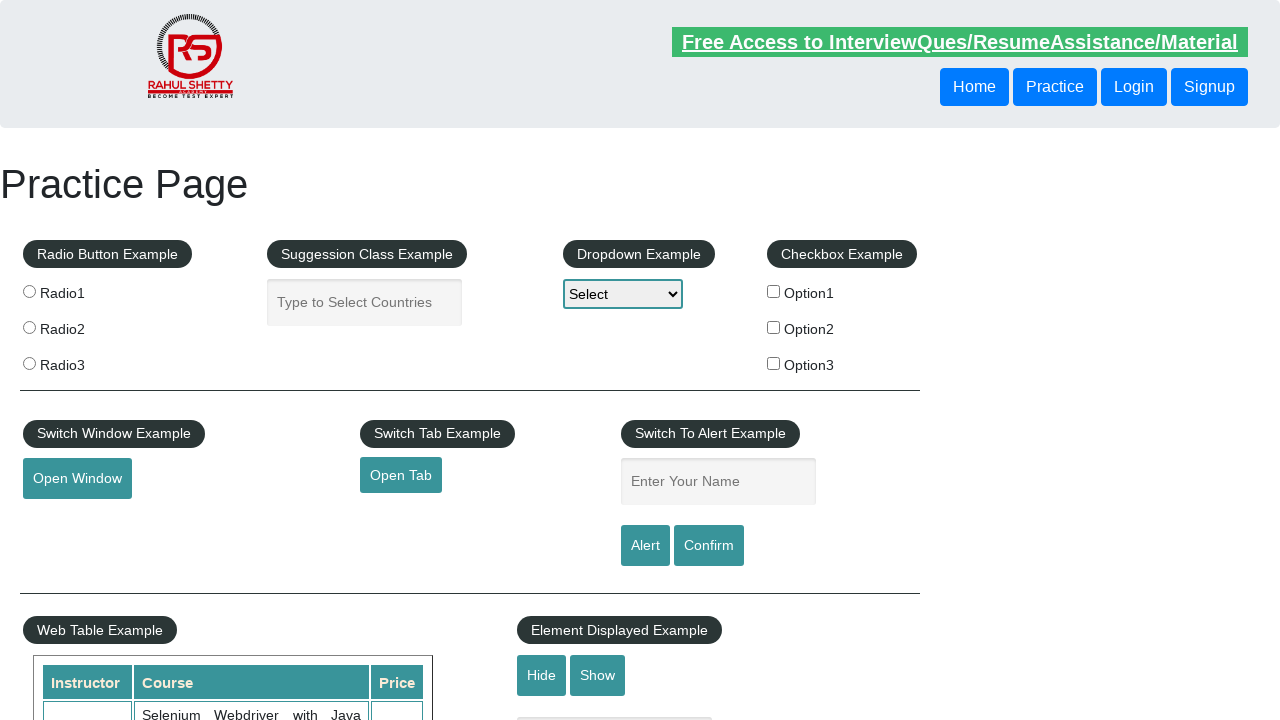

Retrieved text content from cell at index 14: 'Engineer'
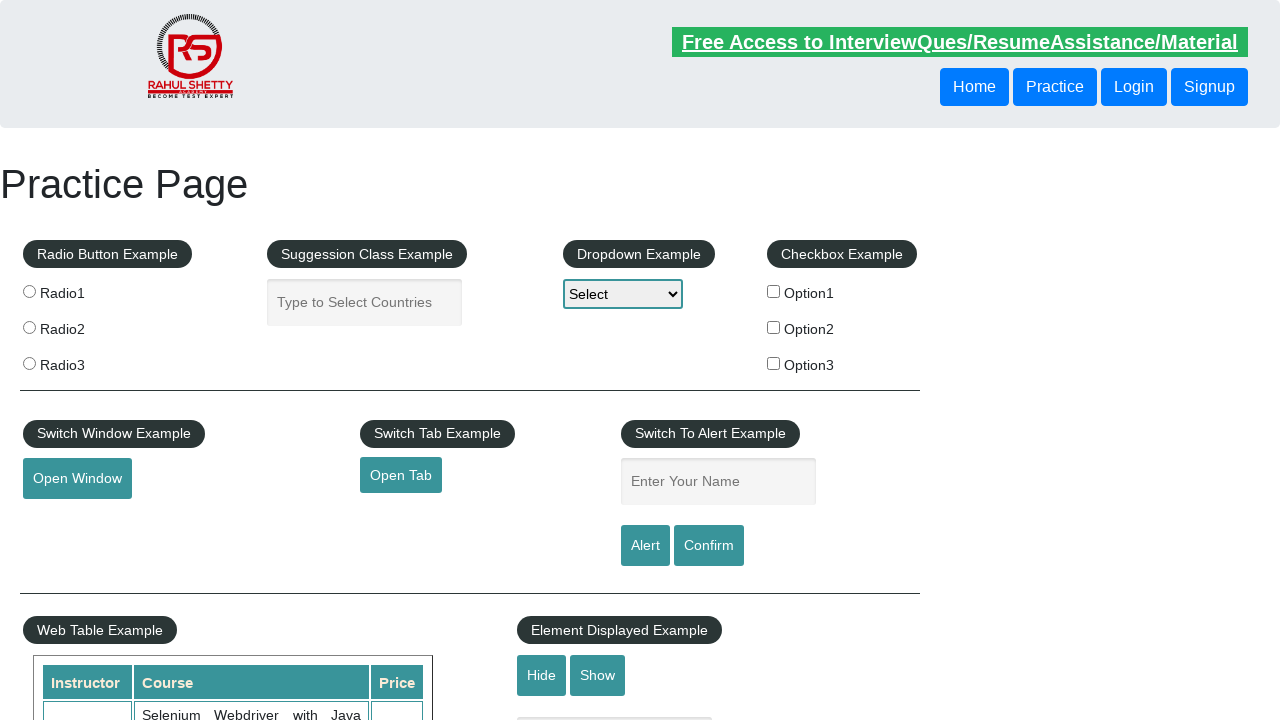

Retrieved text content from cell at index 15: 'Postman'
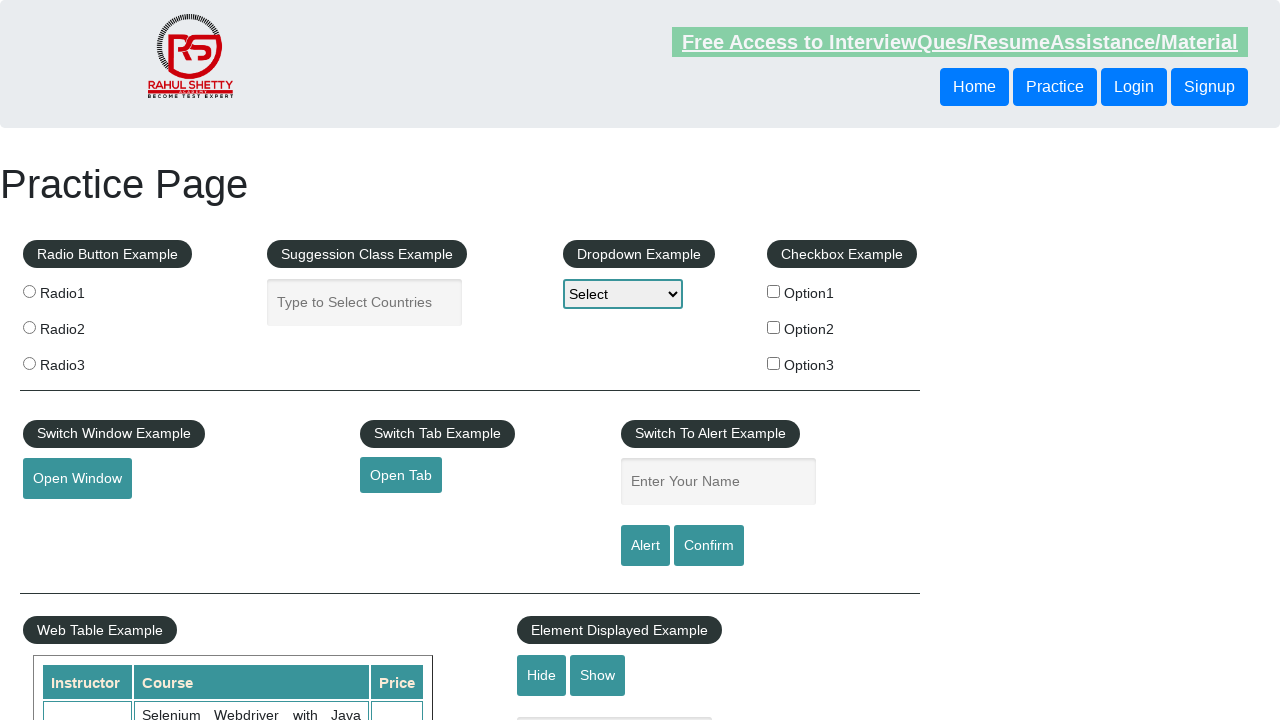

Retrieved text content from cell at index 16: 'Businessman'
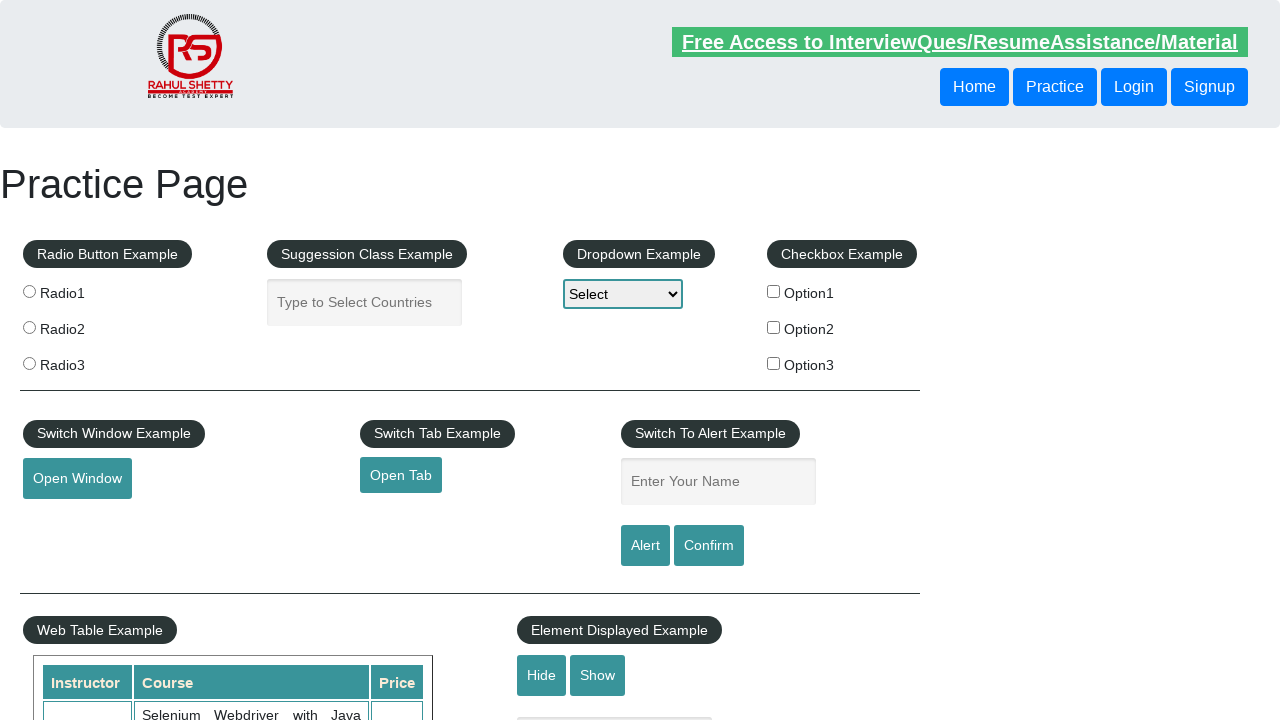

Retrieved text content from cell at index 17: 'Sportsman'
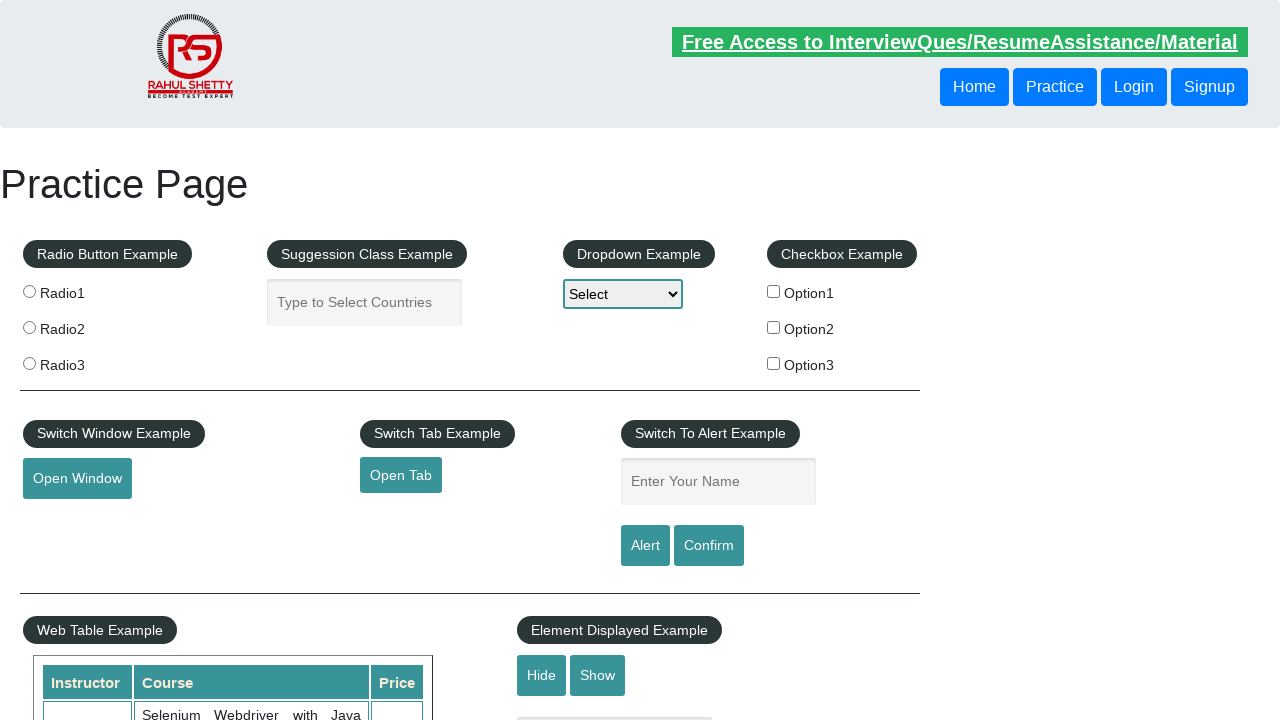

Retrieved text content from cell at index 18: 'Cricketer'
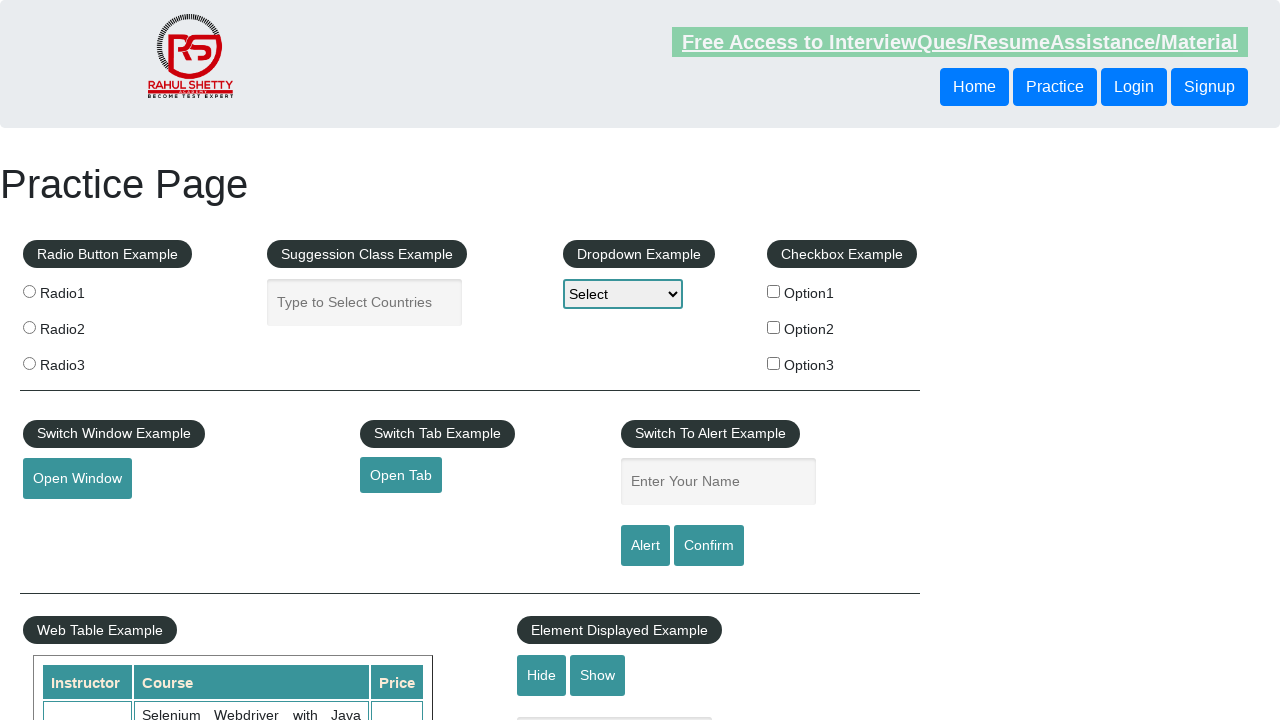

Retrieved text content from cell at index 19: '
                    
                        
                            Latest News
                        
                        Broken Link
                        Dummy Content for Testing.
                        Dummy Content for Testing.
                        Dummy Content for Testing.
                    
                '
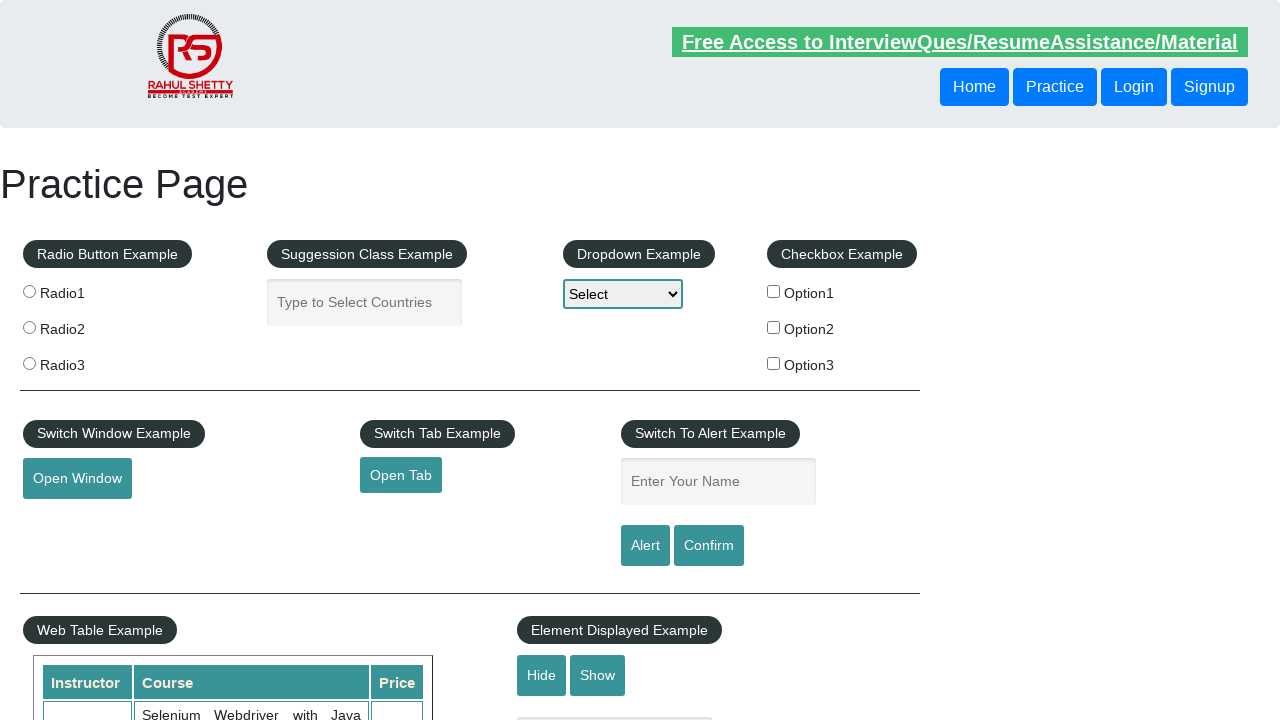

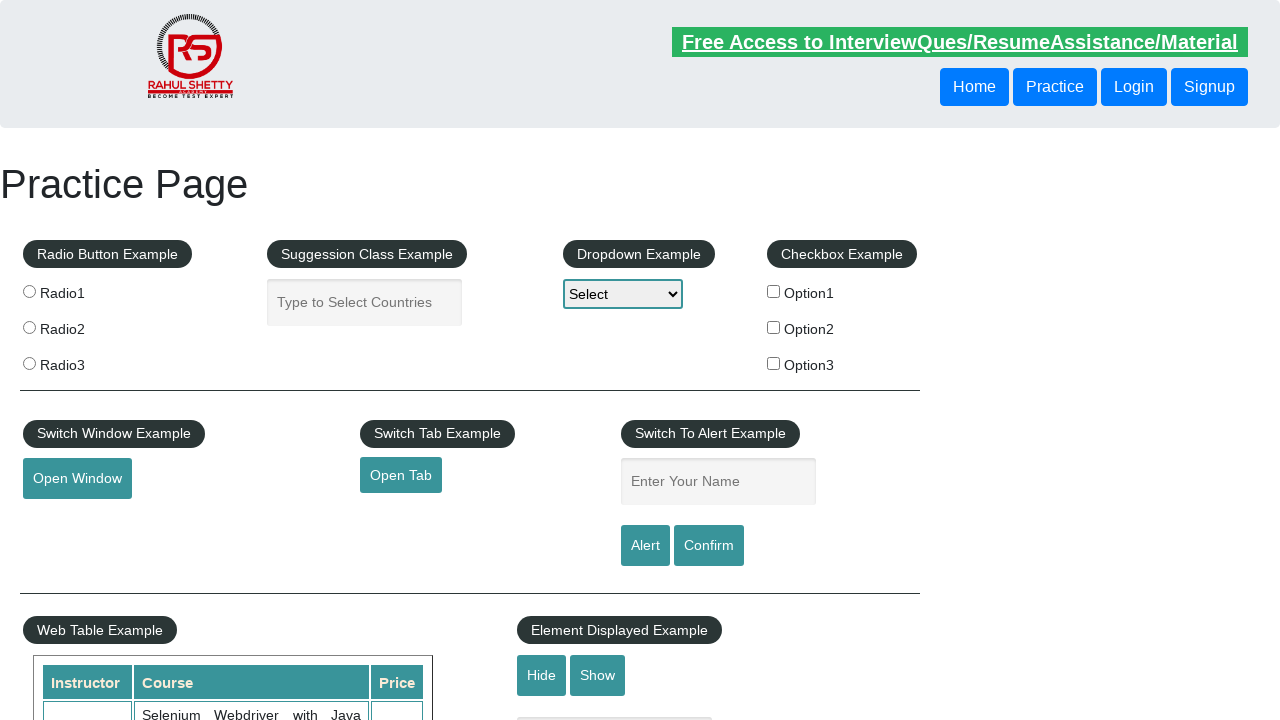